Tests jQuery UI menu by hovering over menu items (Enabled, Downloads, PDF, CSV, Excel) and clicking the back button

Starting URL: https://the-internet.herokuapp.com/jqueryui/menu

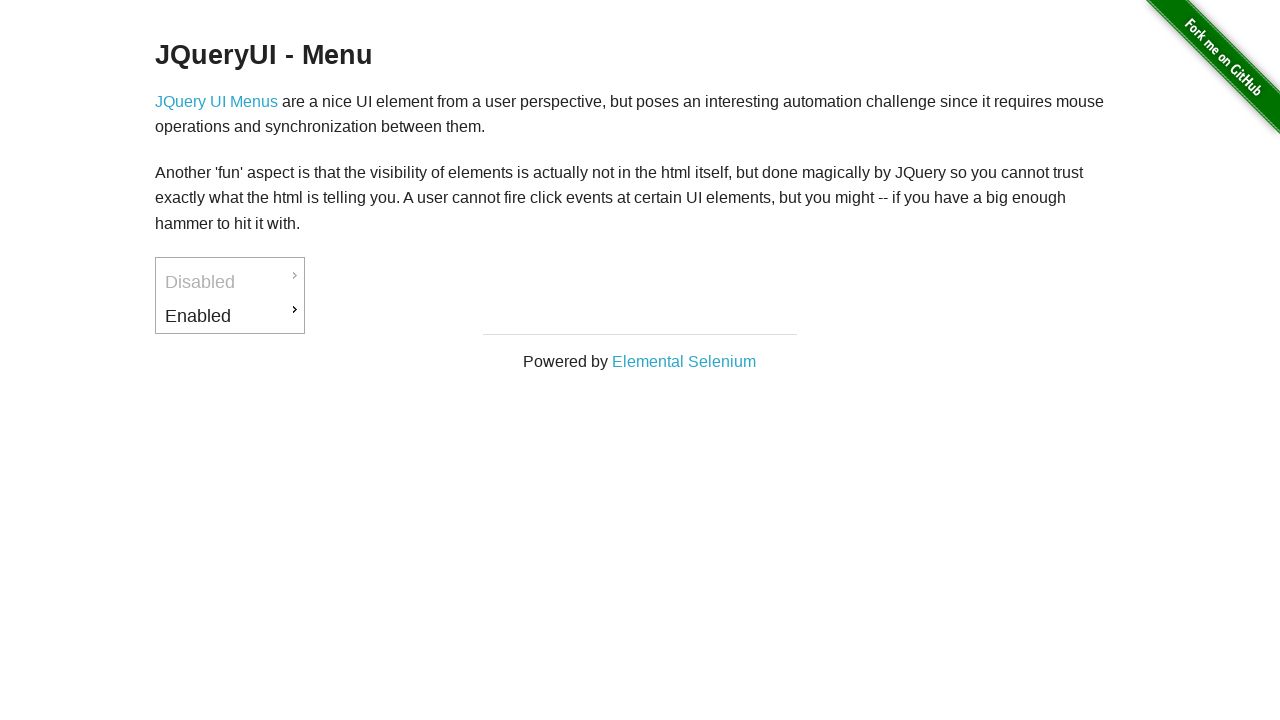

Waited for Enabled menu item to load
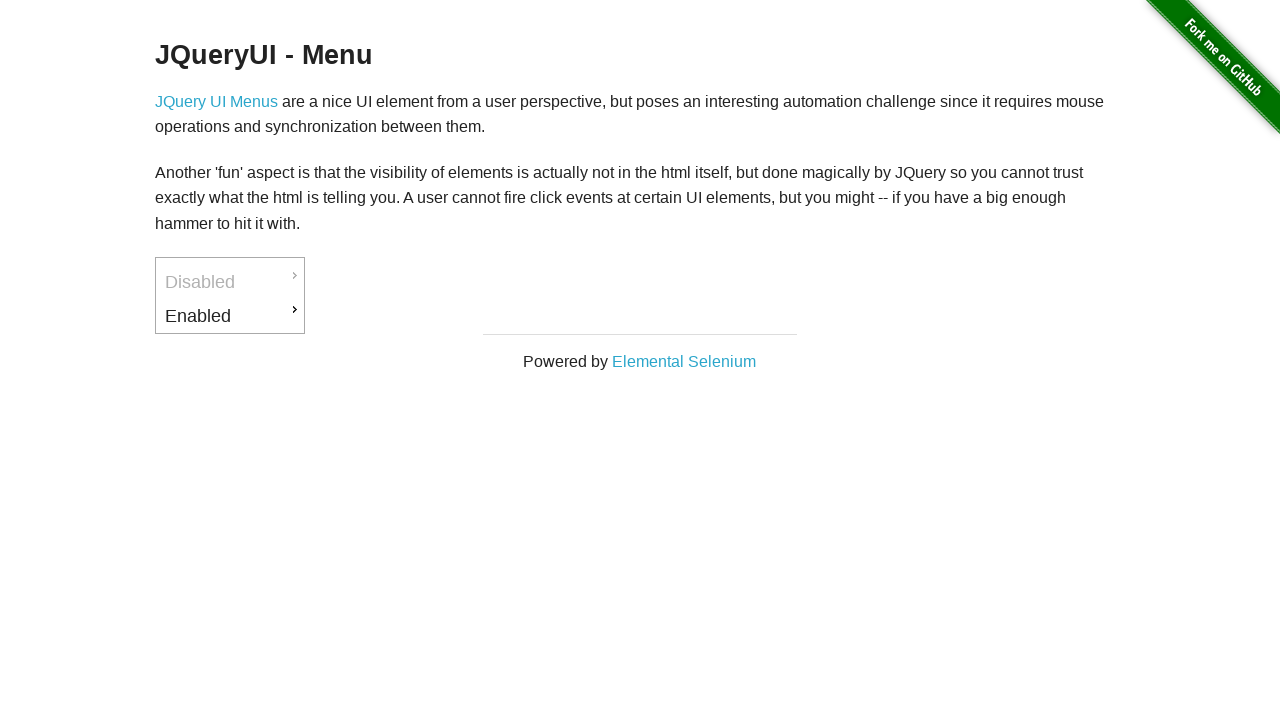

Hovered over Enabled menu item at (230, 316) on xpath=//*[@id='ui-id-3']/a
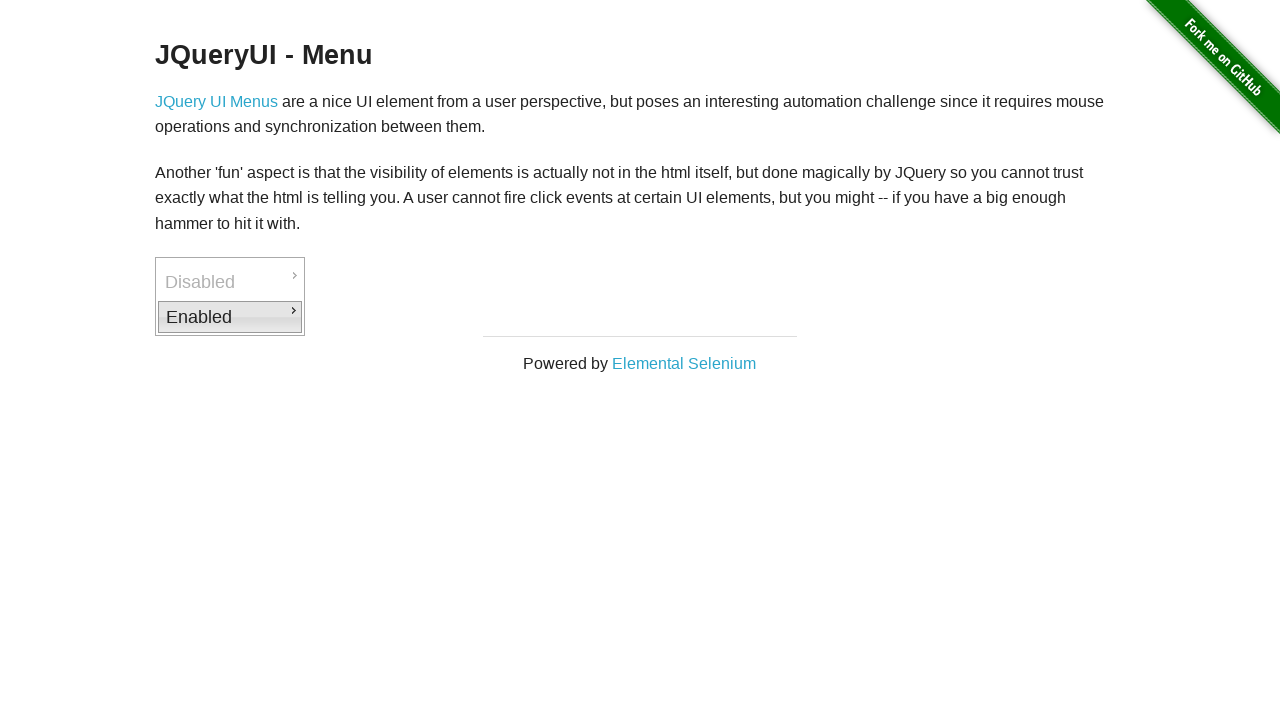

Waited for Downloads submenu to load
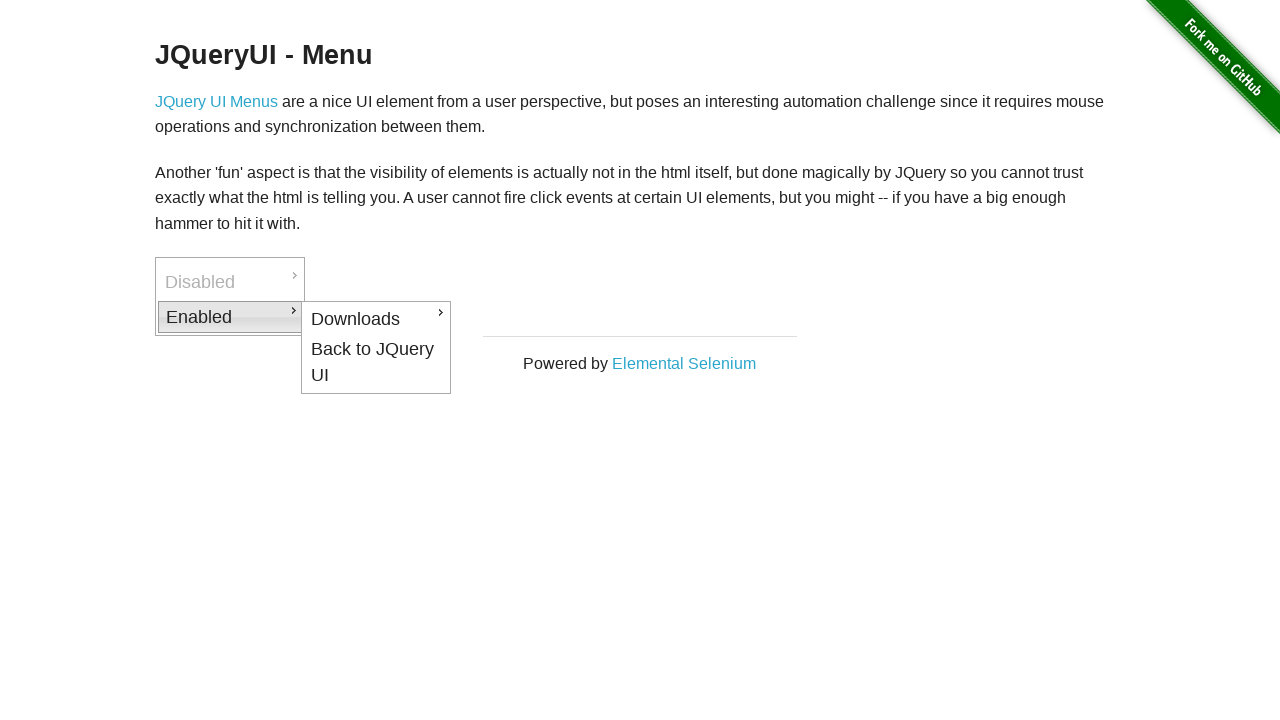

Hovered over Downloads submenu at (376, 319) on xpath=//*[@id='ui-id-4']/a
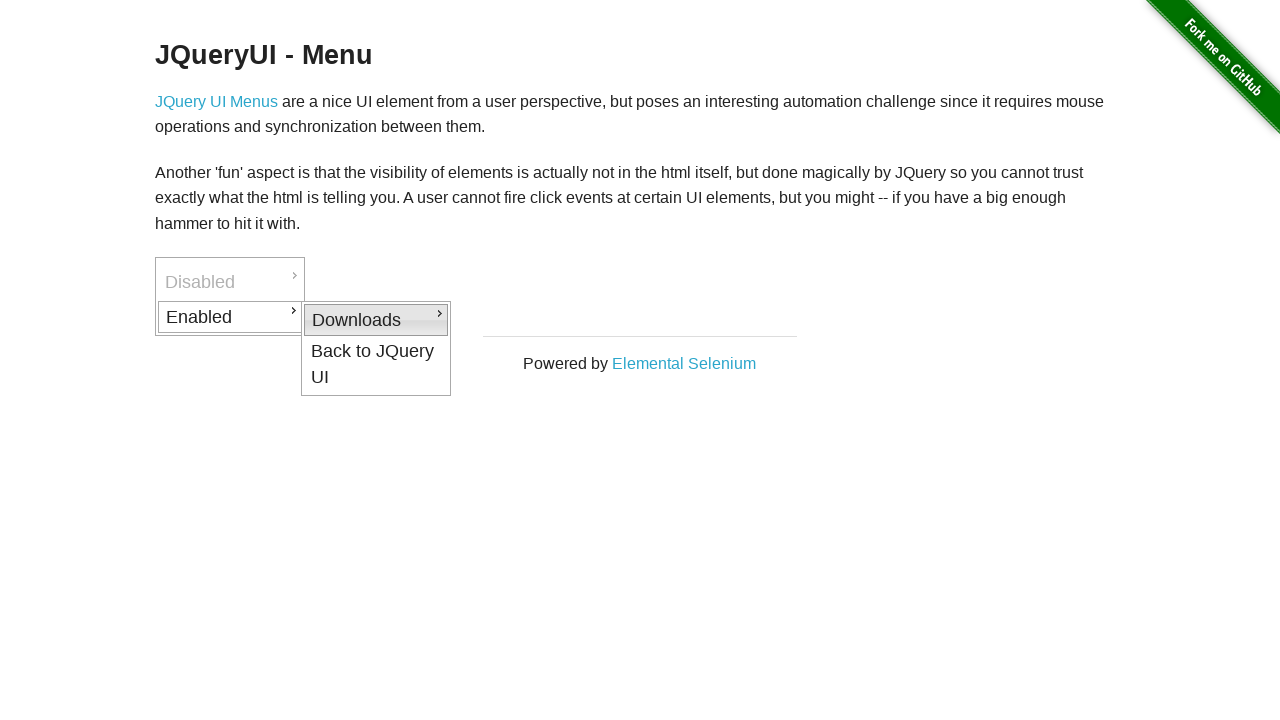

Waited for PDF menu item to load
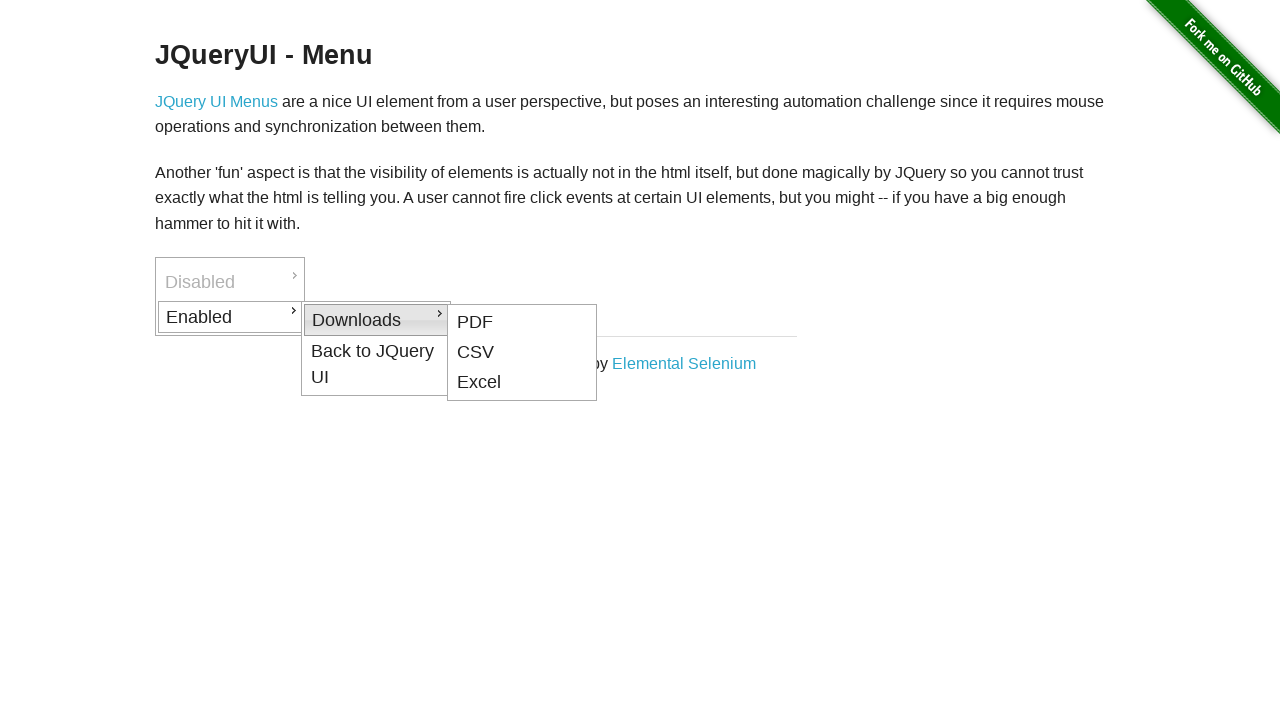

Hovered over PDF menu item at (522, 322) on xpath=//*[@id='ui-id-5']/a
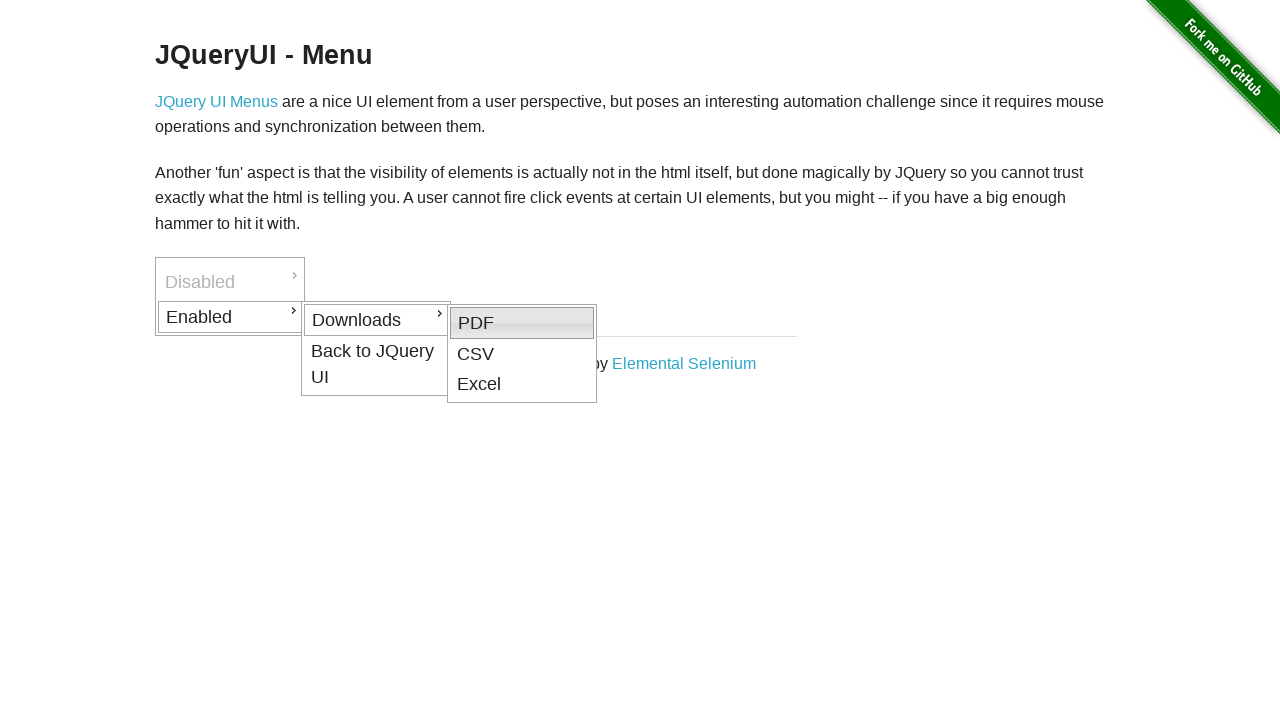

Waited for CSV menu item to load
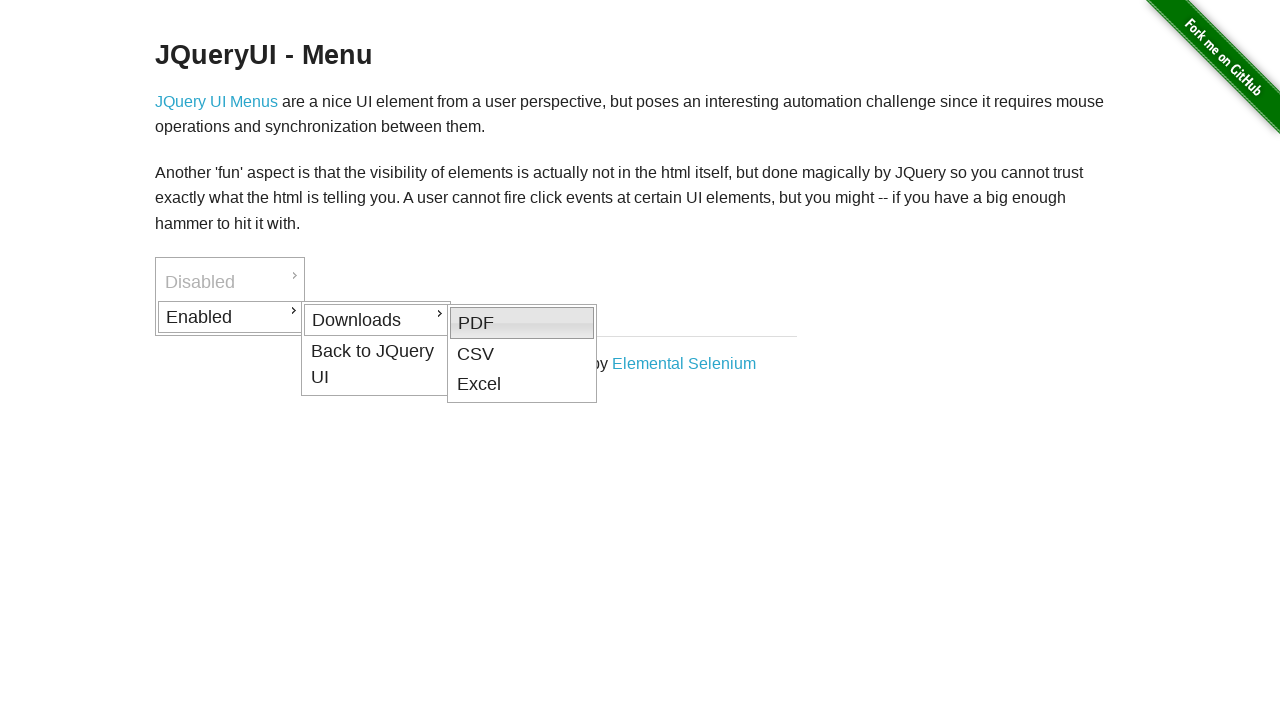

Hovered over CSV menu item at (522, 354) on xpath=//*[@id='ui-id-6']/a
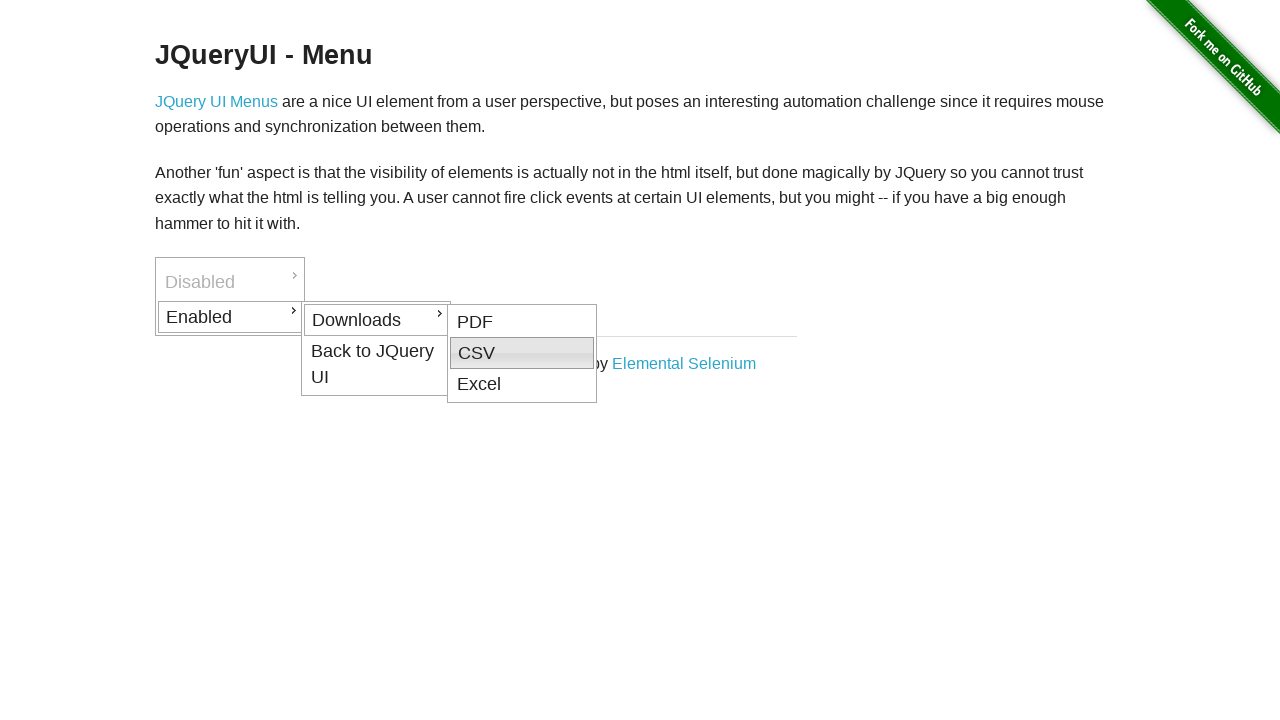

Waited for Excel menu item to load
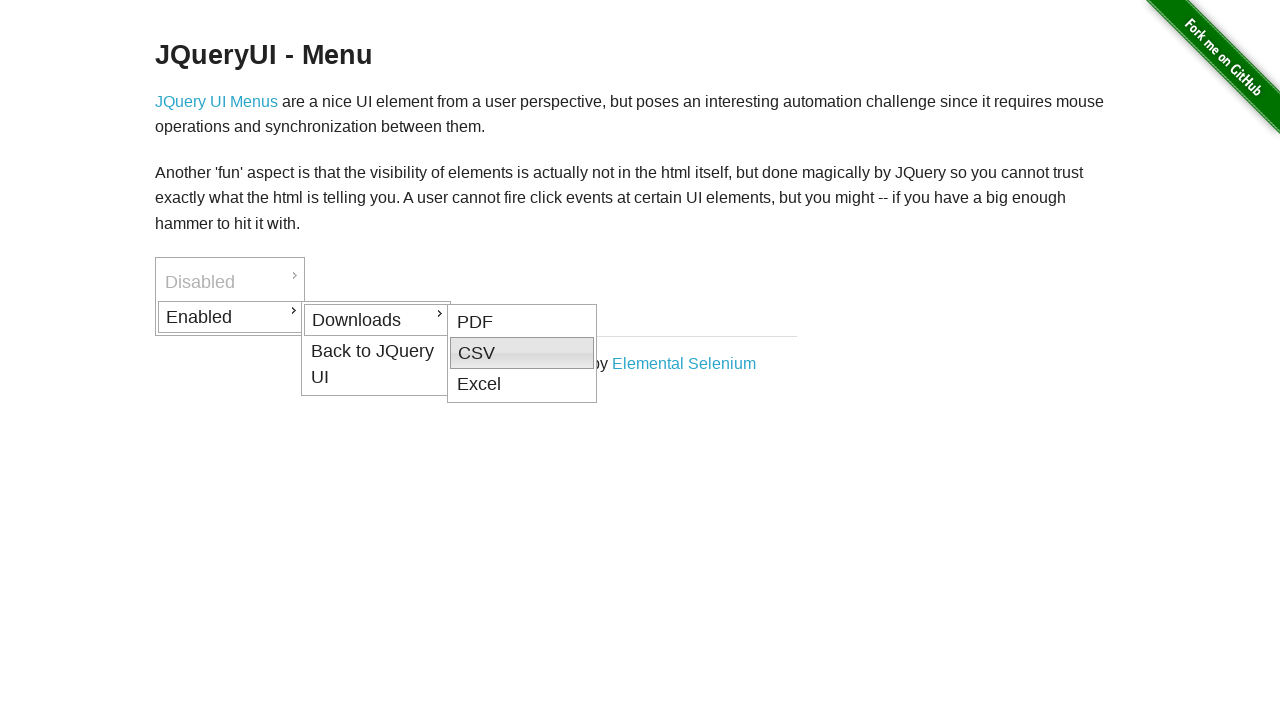

Hovered over Excel menu item at (522, 385) on xpath=//*[@id='ui-id-7']/a
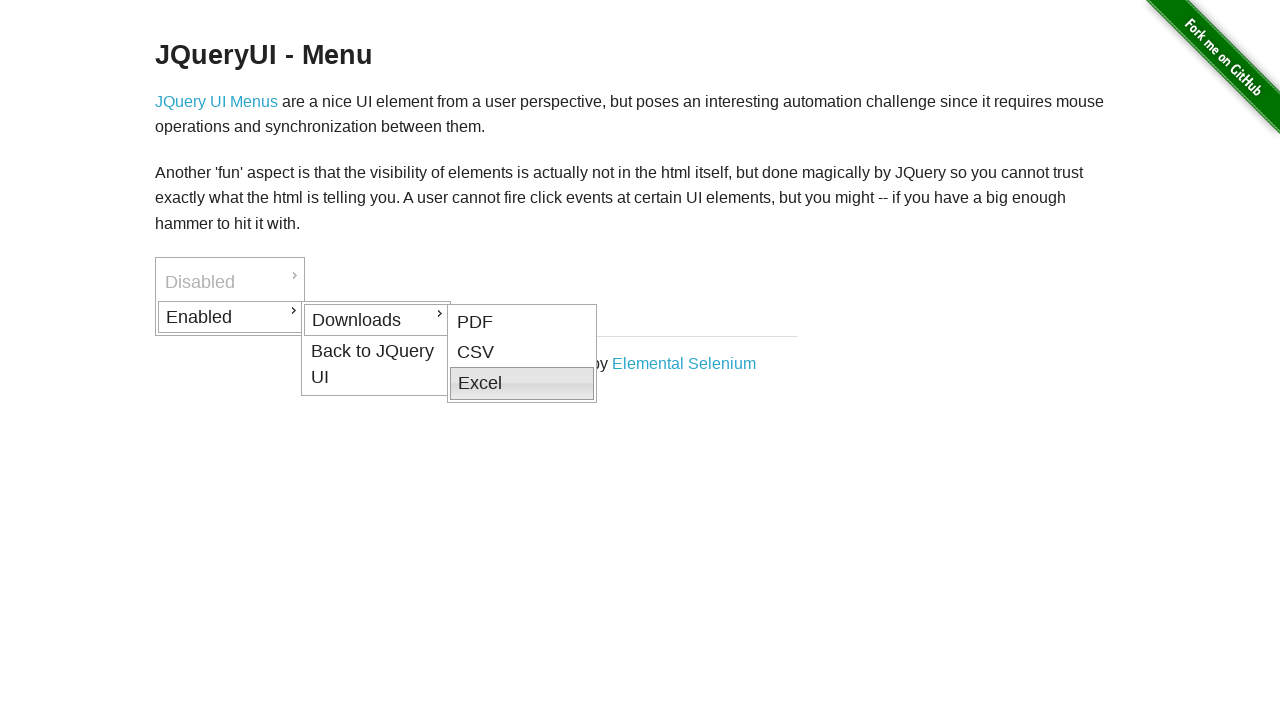

Clicked Back menu item at (376, 364) on xpath=//*[@id='ui-id-8']/a
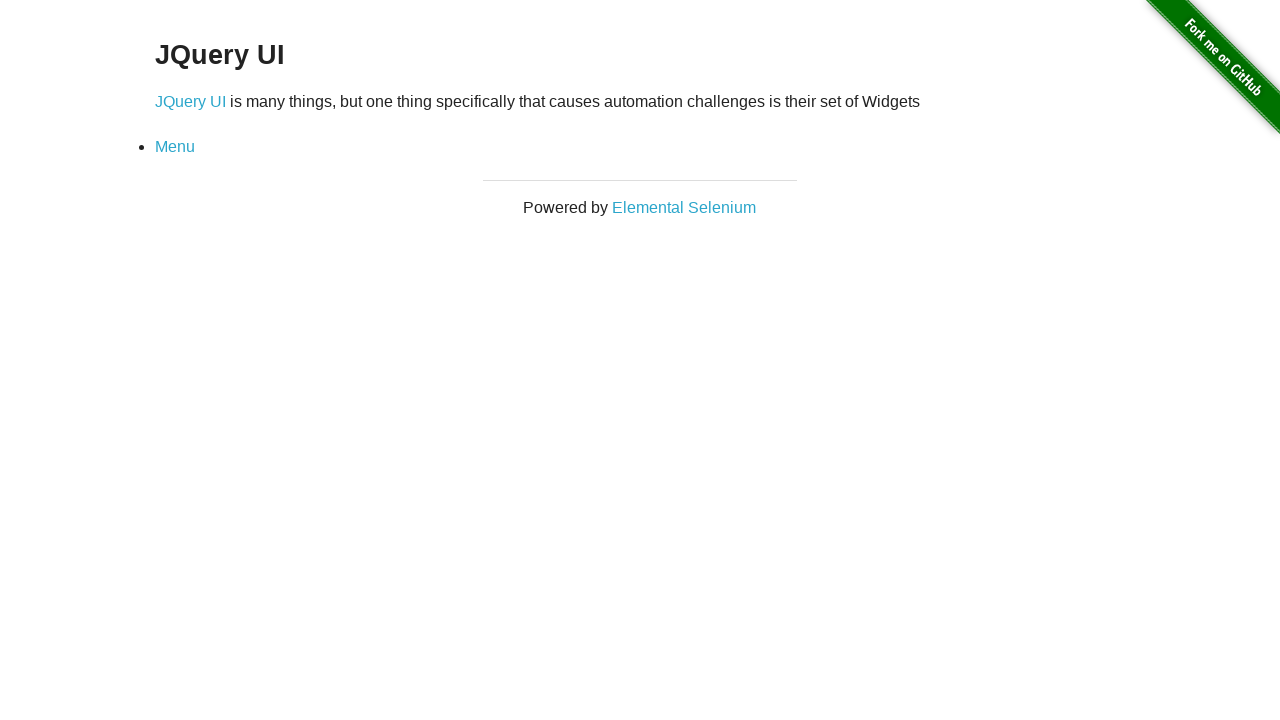

Clicked back button to return to jQuery UI main page at (175, 147) on xpath=//*[@id='content']/div/div/ul/li/a
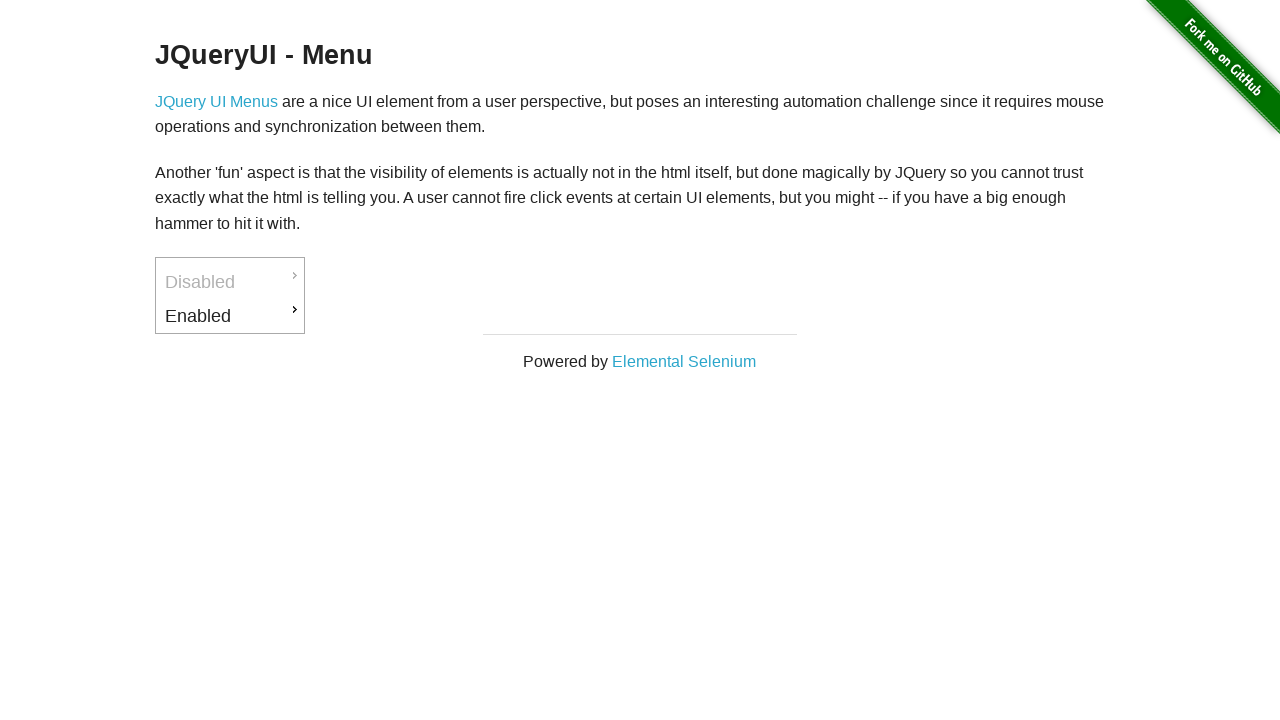

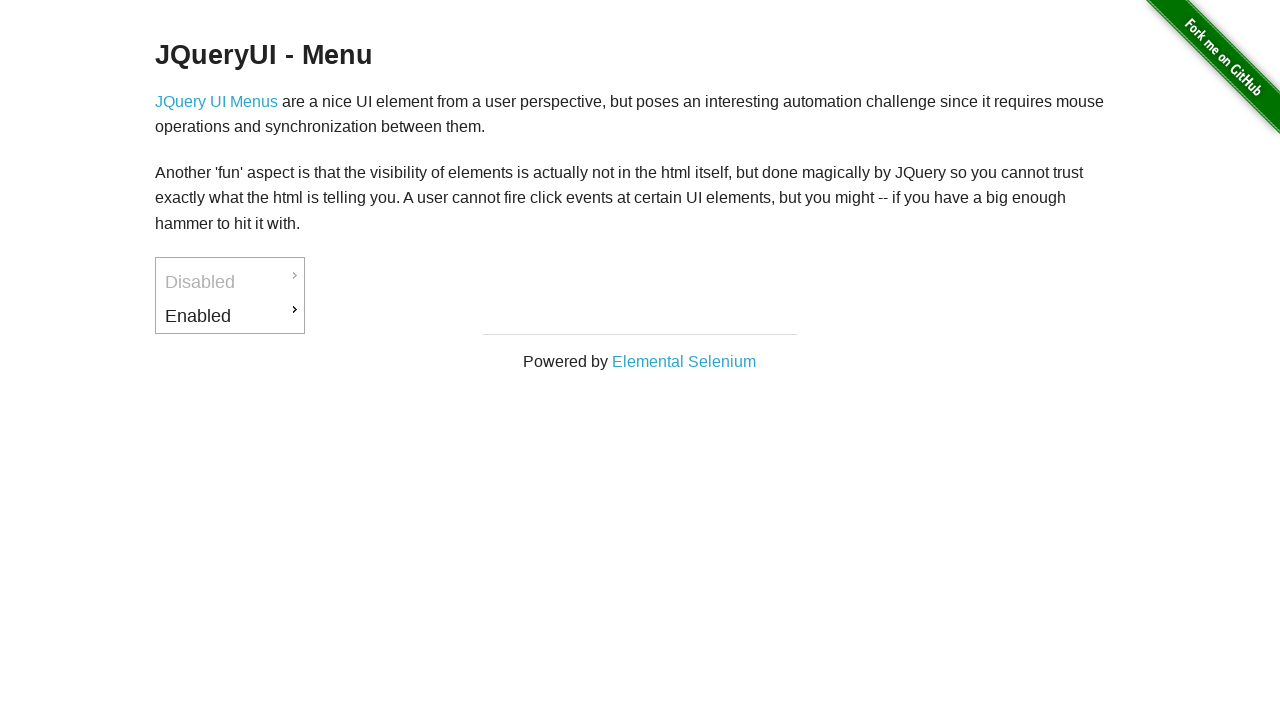